Tests hover functionality by hovering over the first image element using nth selector and checking visibility of text in the third element

Starting URL: http://the-internet.herokuapp.com/hovers

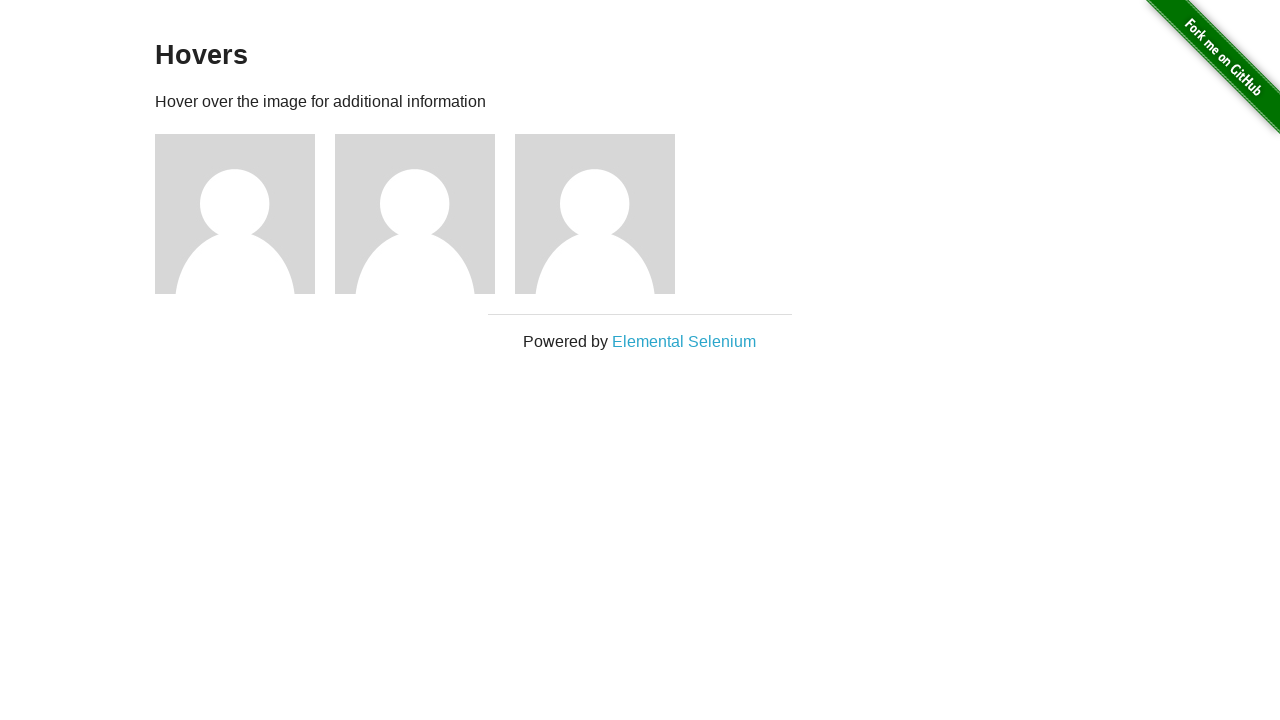

Hovered over the first figure element using nth selector at (245, 214) on div.figure >> nth=0
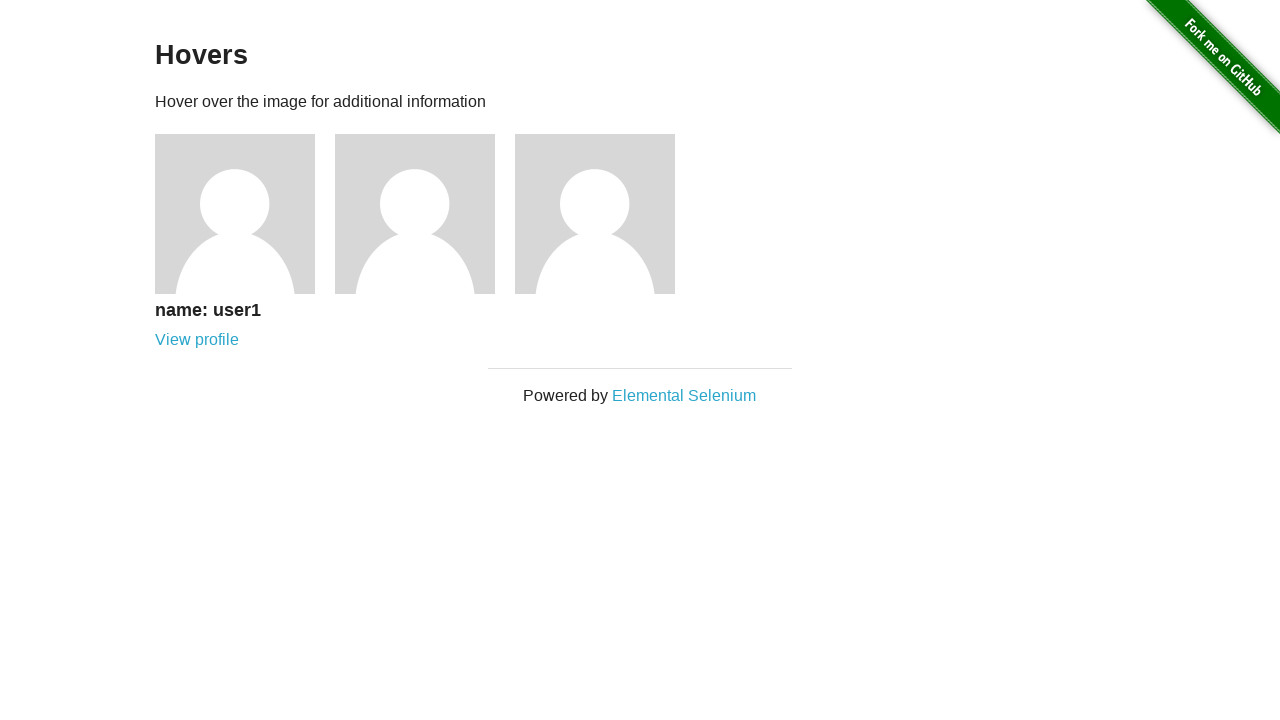

Verified that the h5 text in the third figure element is visible after hover
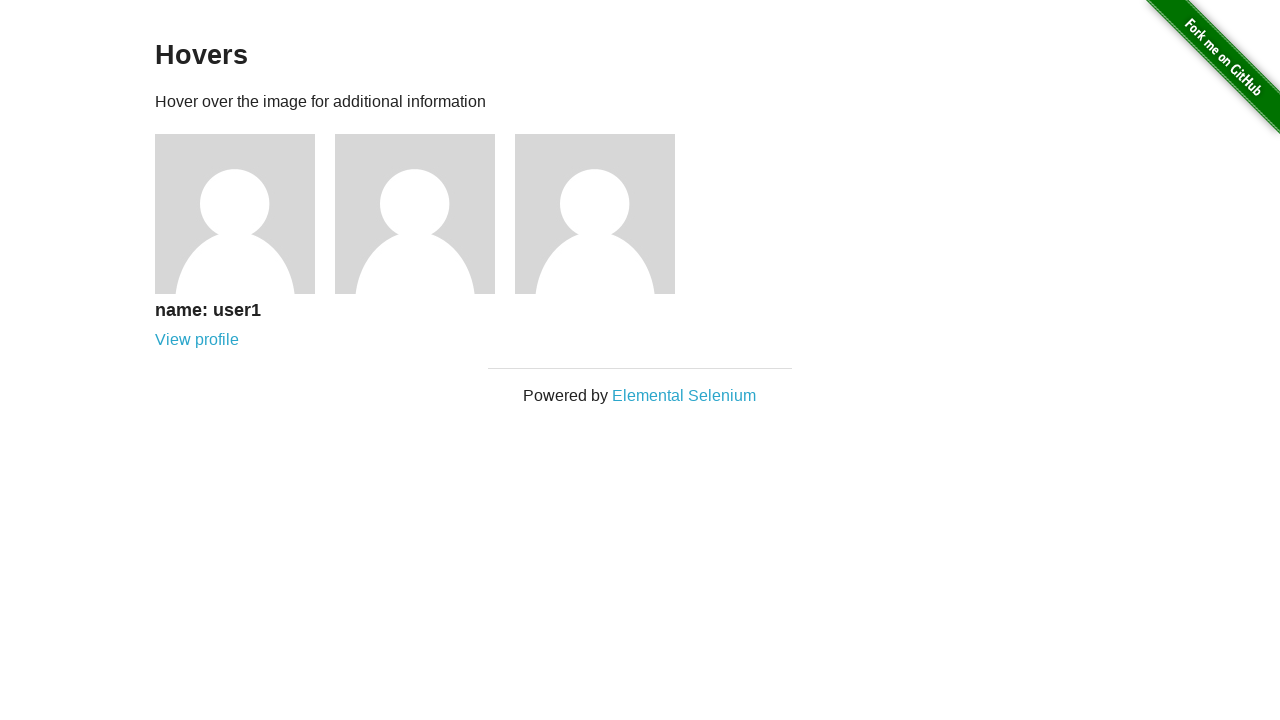

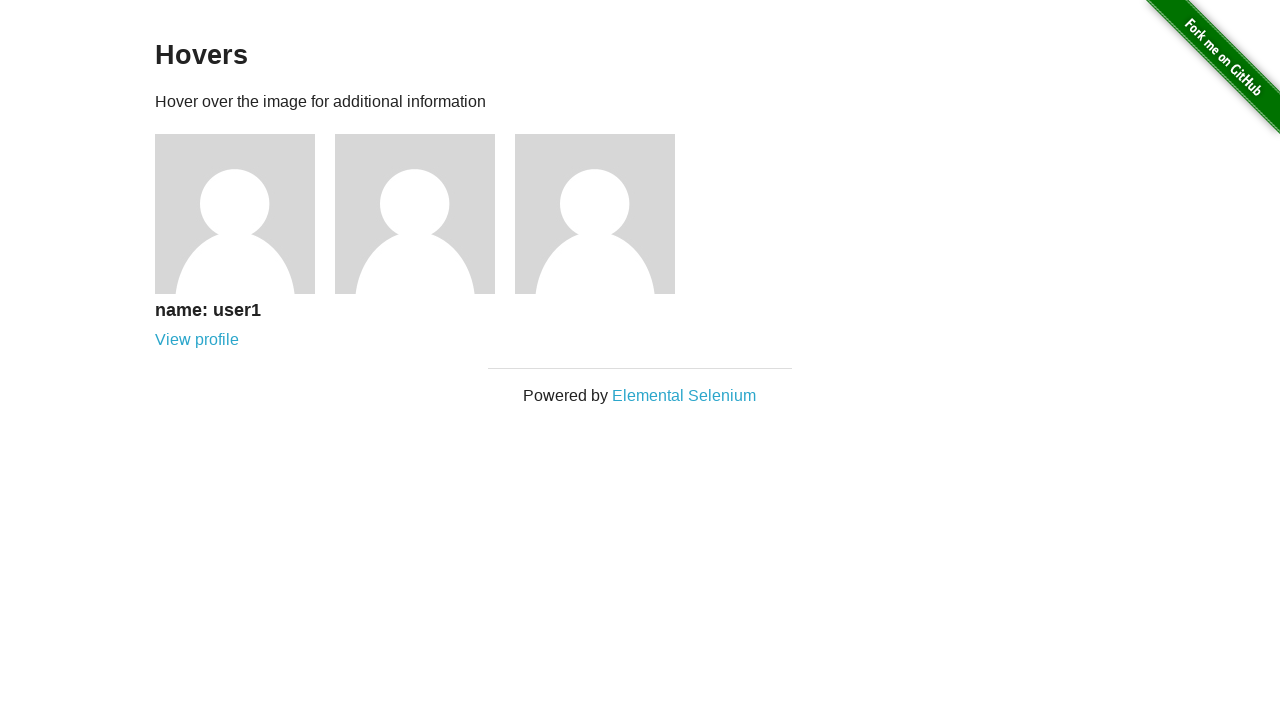